Tests interaction with nested iframes by clicking a tab, navigating through nested frames, and filling a text input within the inner iframe

Starting URL: http://demo.automationtesting.in/Frames.html

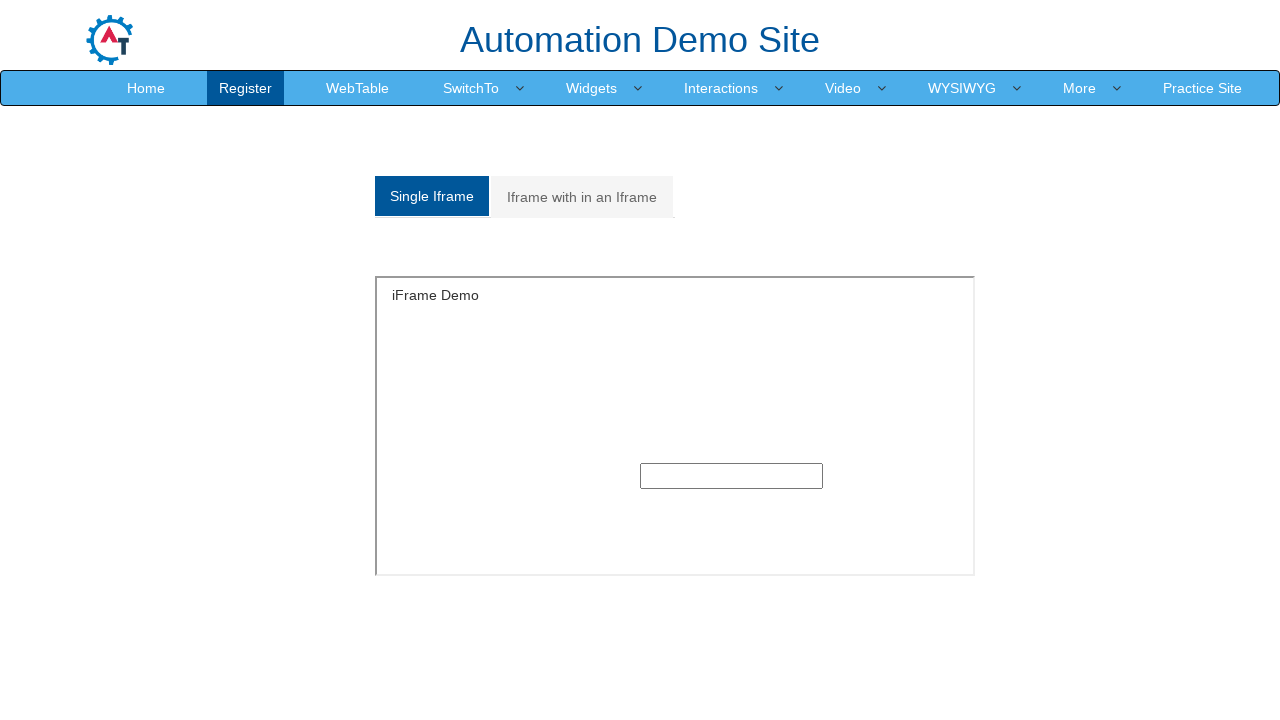

Clicked on the 'Iframe with in an Iframe' tab at (582, 197) on xpath=//a[contains(text(),'Iframe with in an Iframe')]
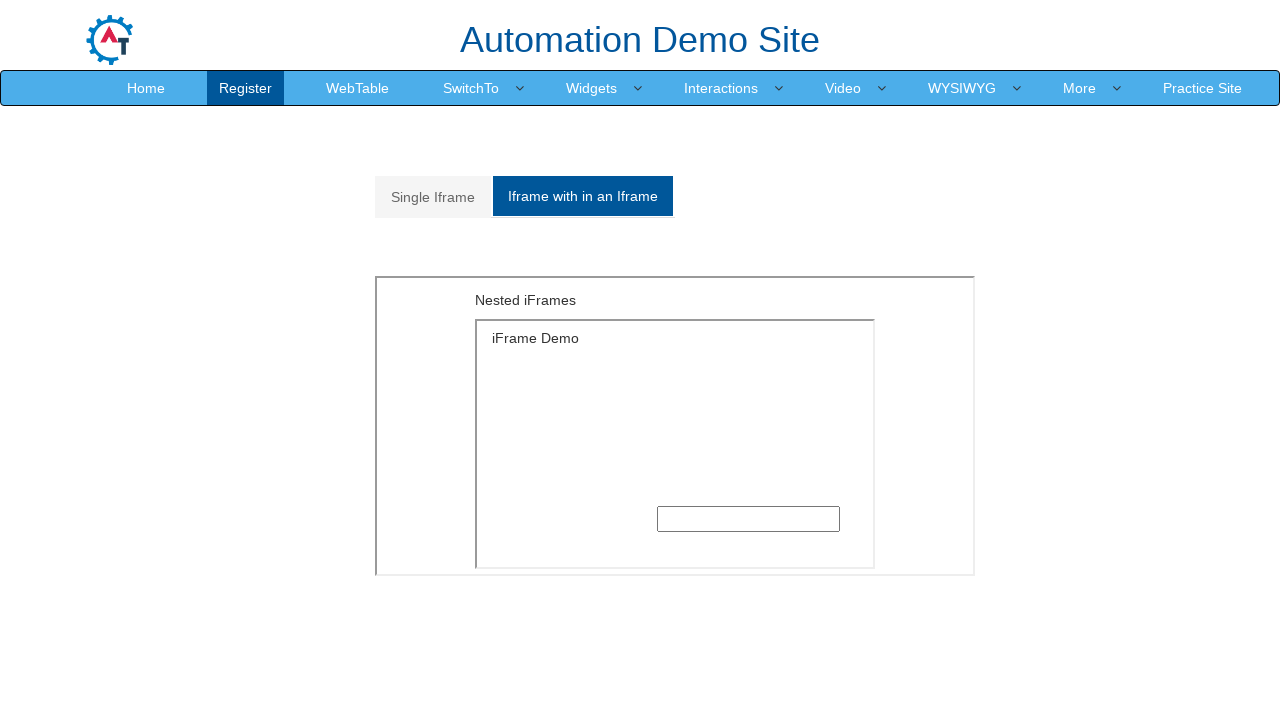

Located outer iframe element
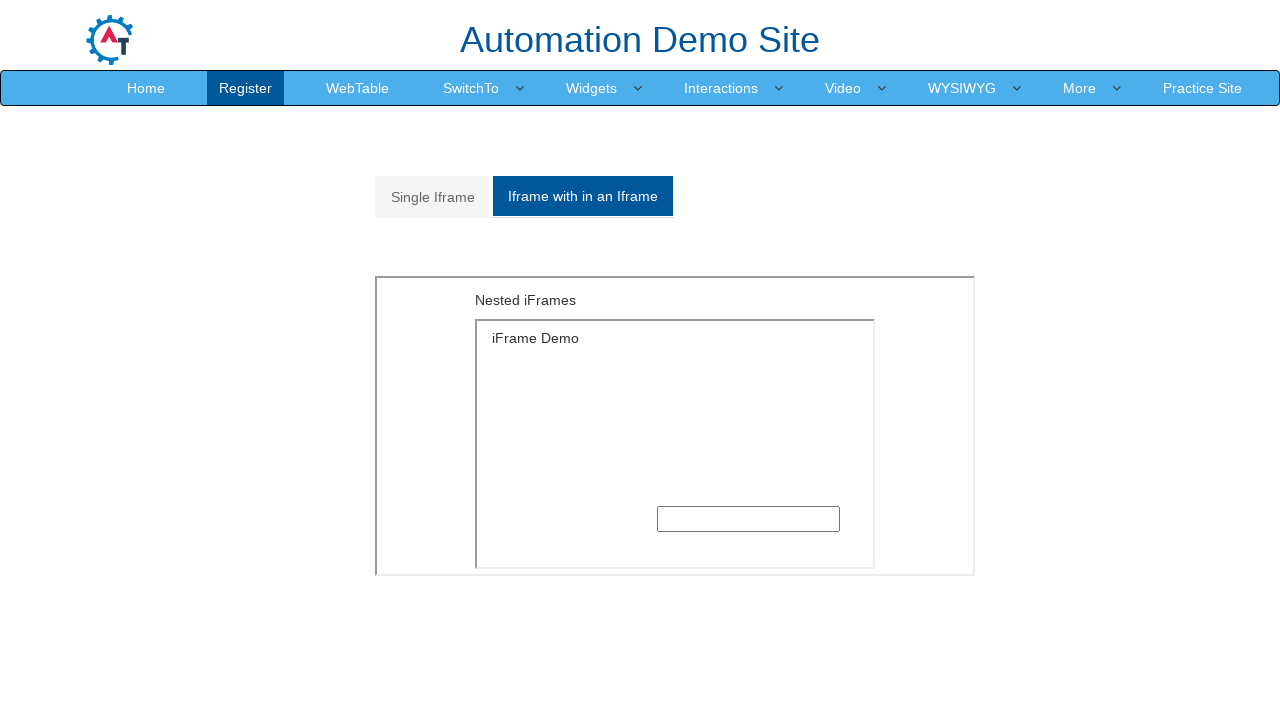

Located inner iframe element within outer iframe
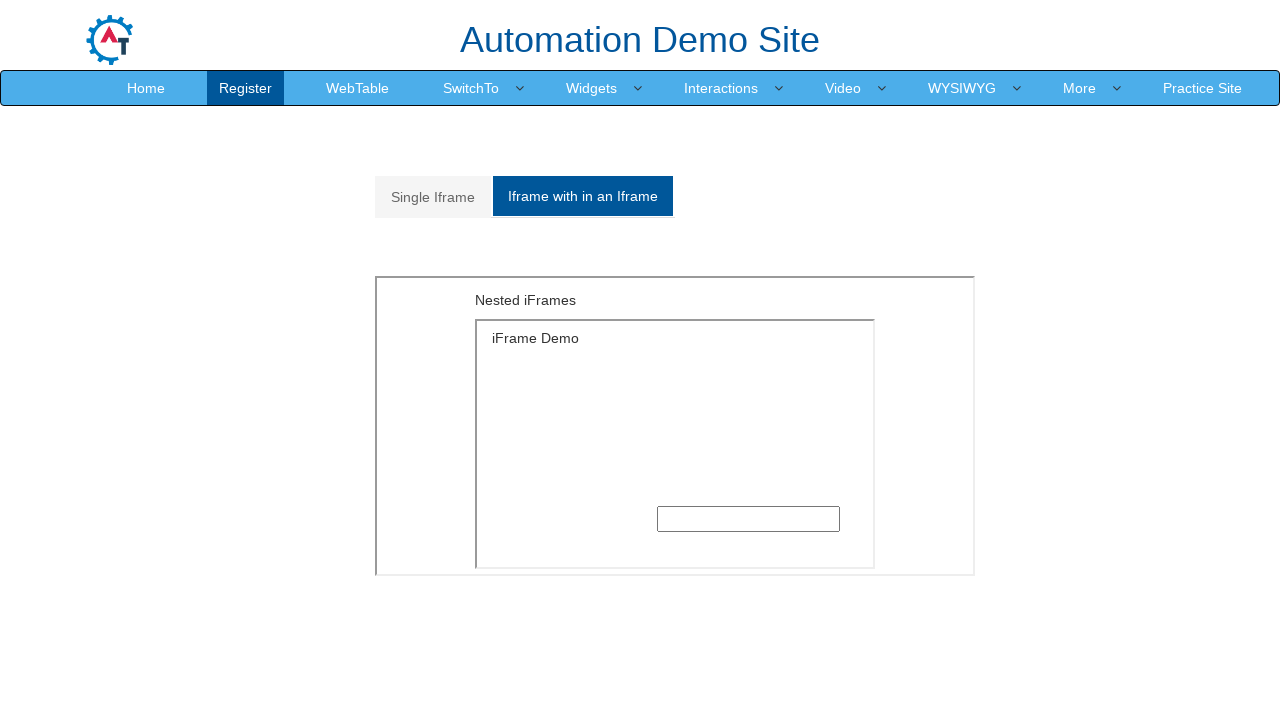

Filled text input in nested iframe with 'Nested Frame Test' on xpath=//*[@id='Multiple']/iframe >> internal:control=enter-frame >> xpath=/html/
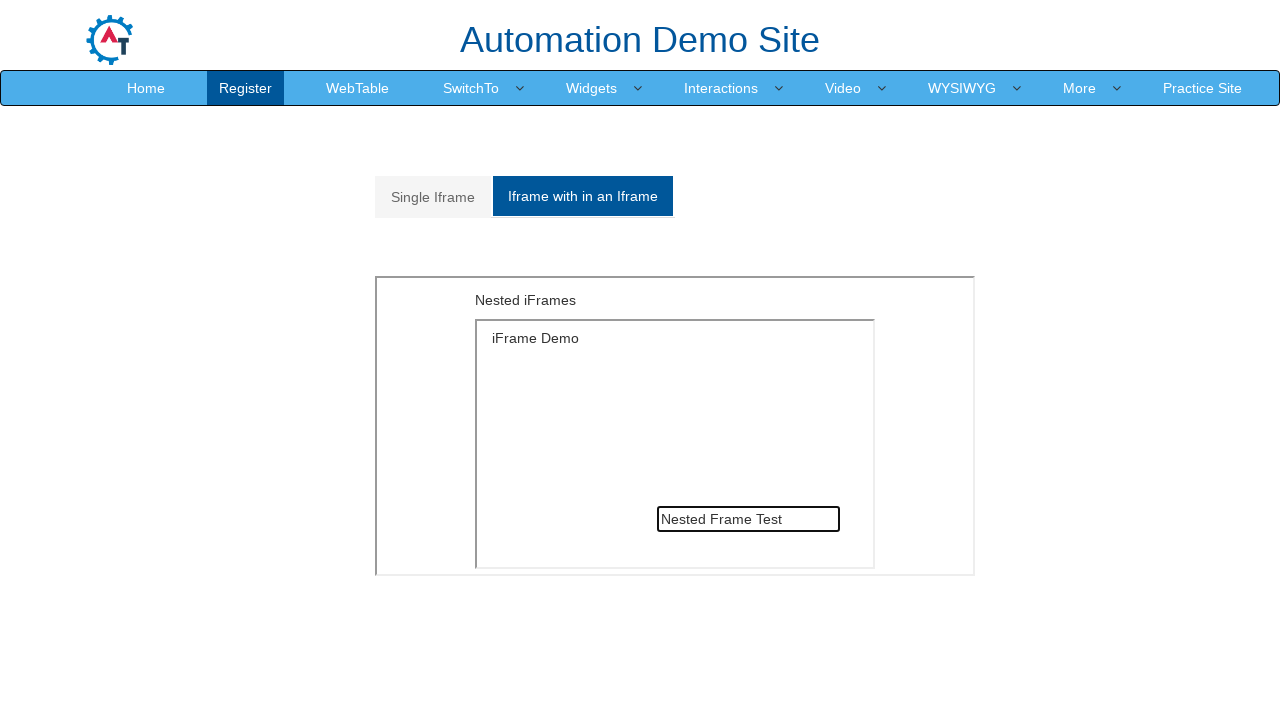

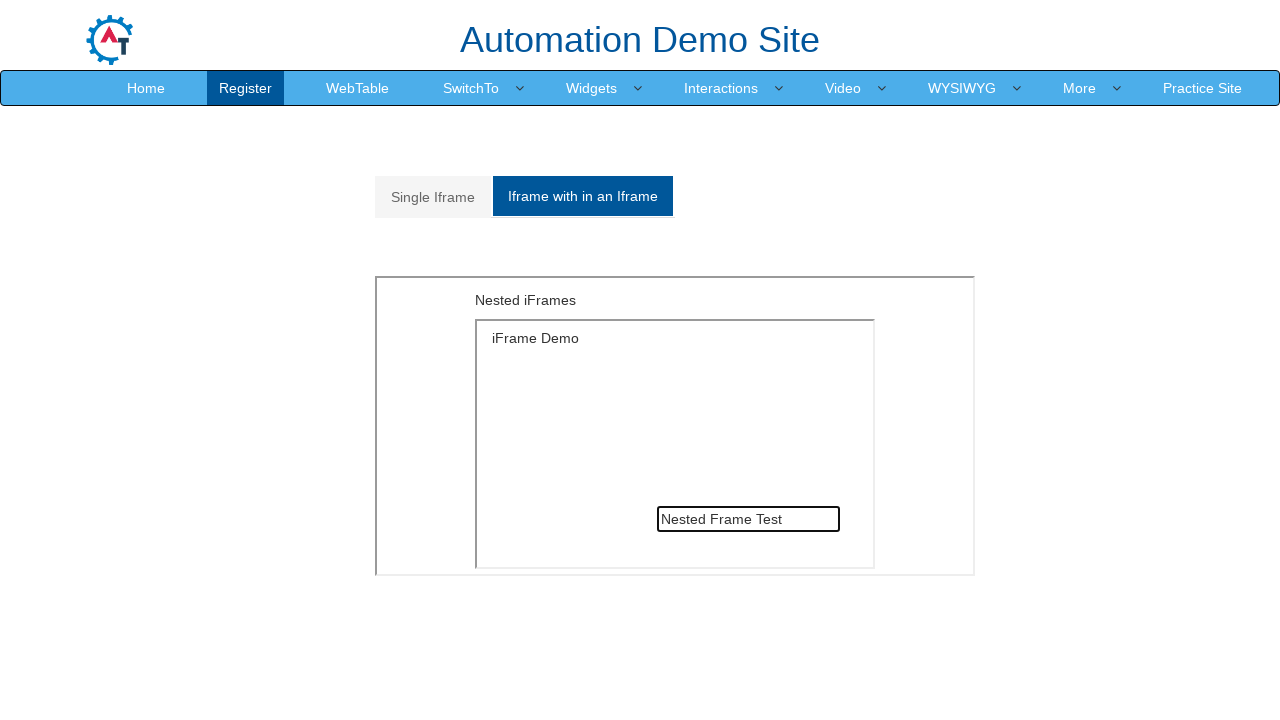